Fills out a text box form on DemoQA website with user information including name, email, and addresses, then submits the form

Starting URL: https://demoqa.com/text-box

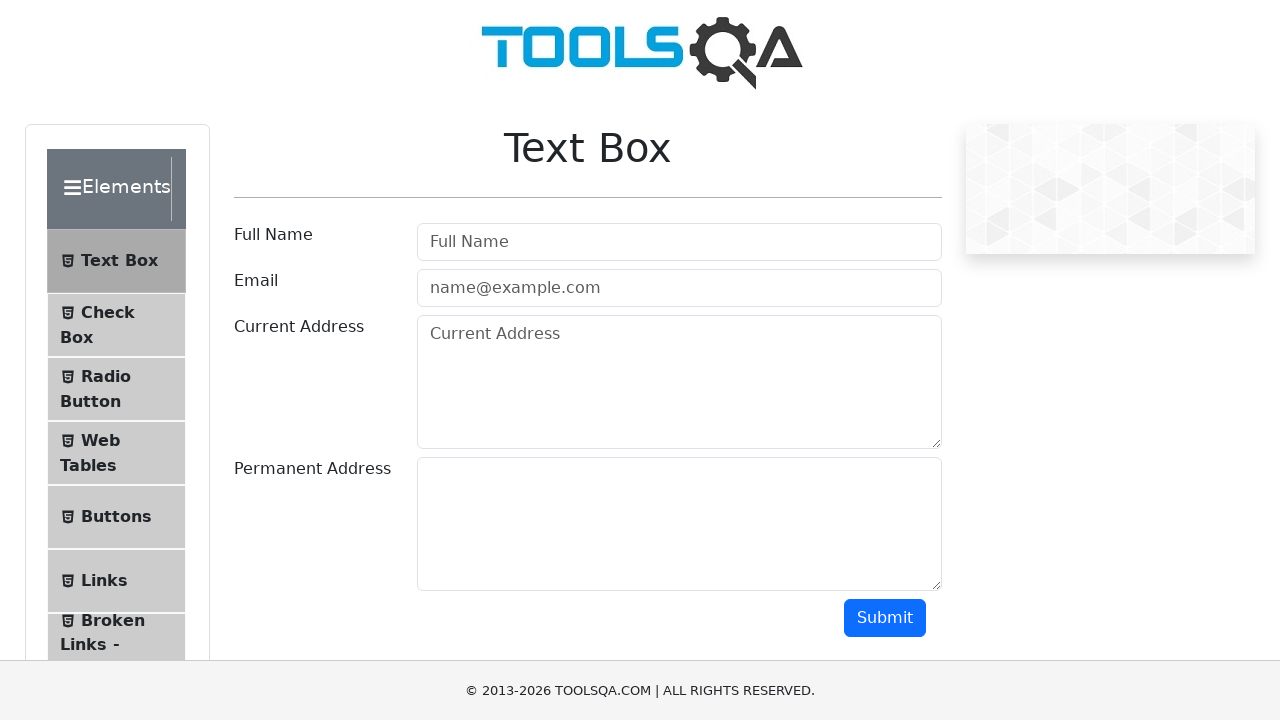

Filled Full Name field with 'Riadun' on #userName
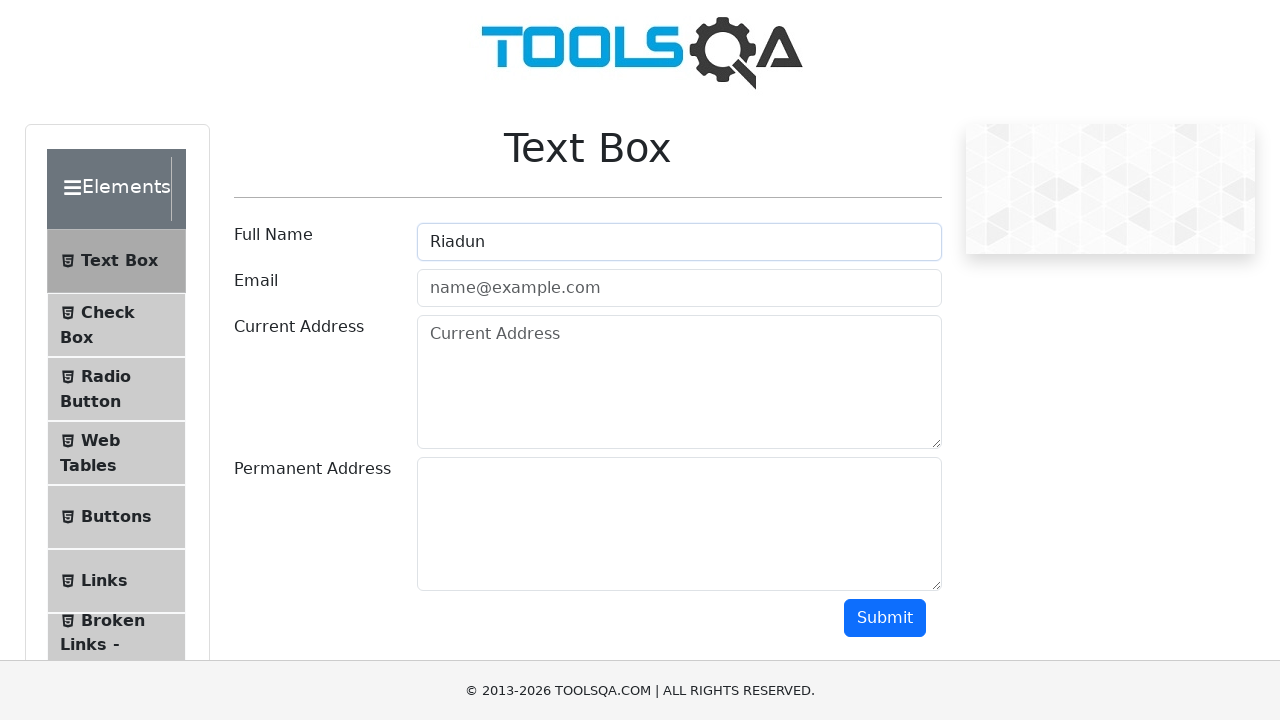

Filled Email field with 'Riadun@gmail.com' on #userEmail
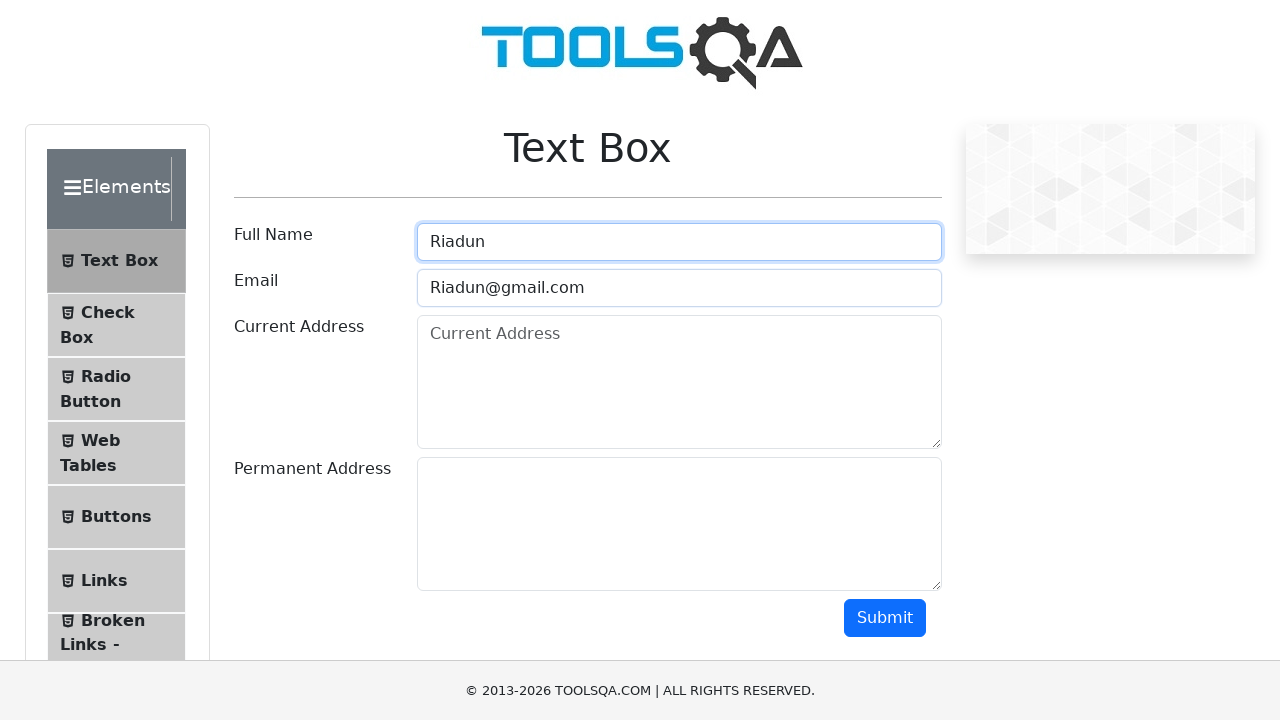

Filled Current Address field with 'Jakarta aja ya' on #currentAddress
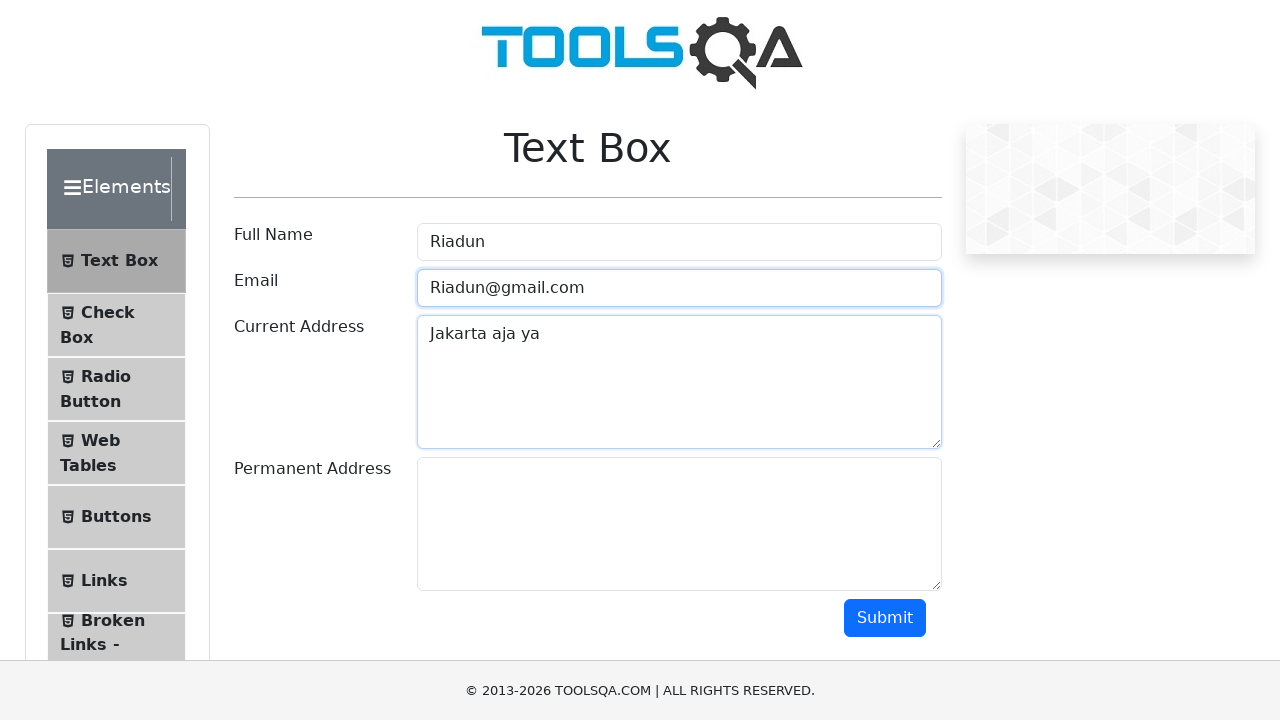

Filled Permanent Address field with 'Jakarta aja ya' on #permanentAddress
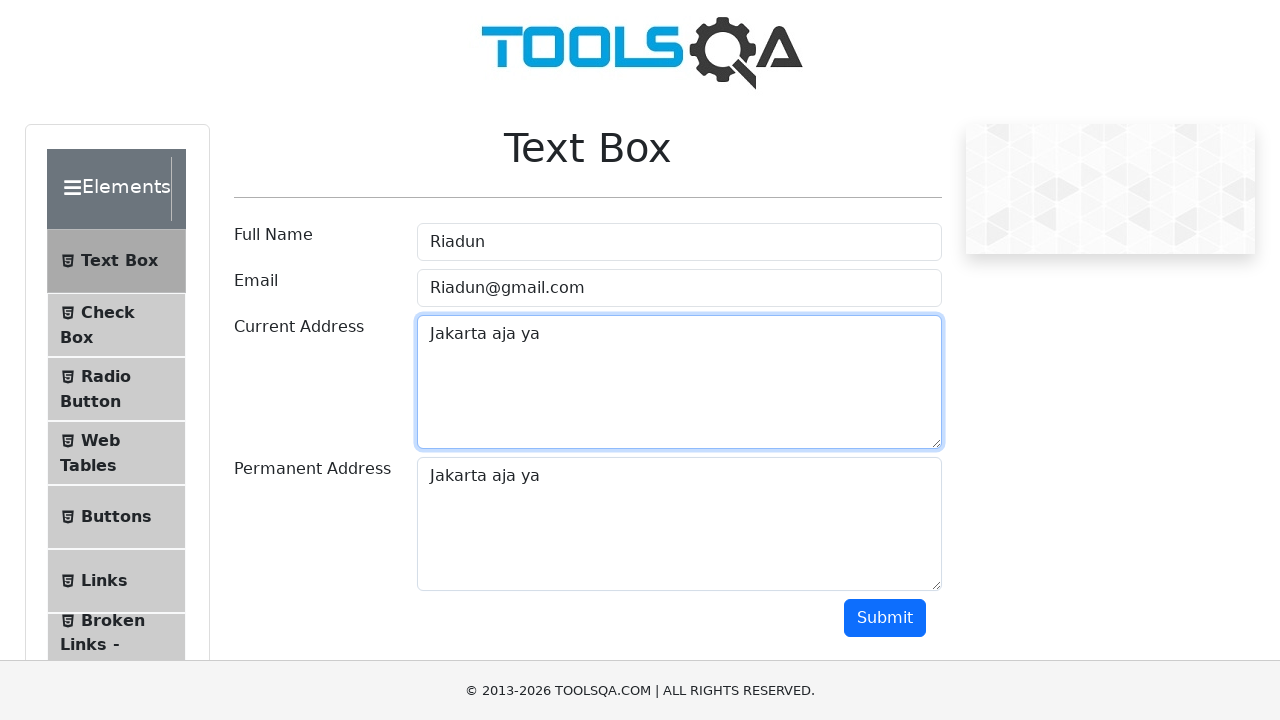

Clicked Submit button to submit the form at (885, 618) on #submit
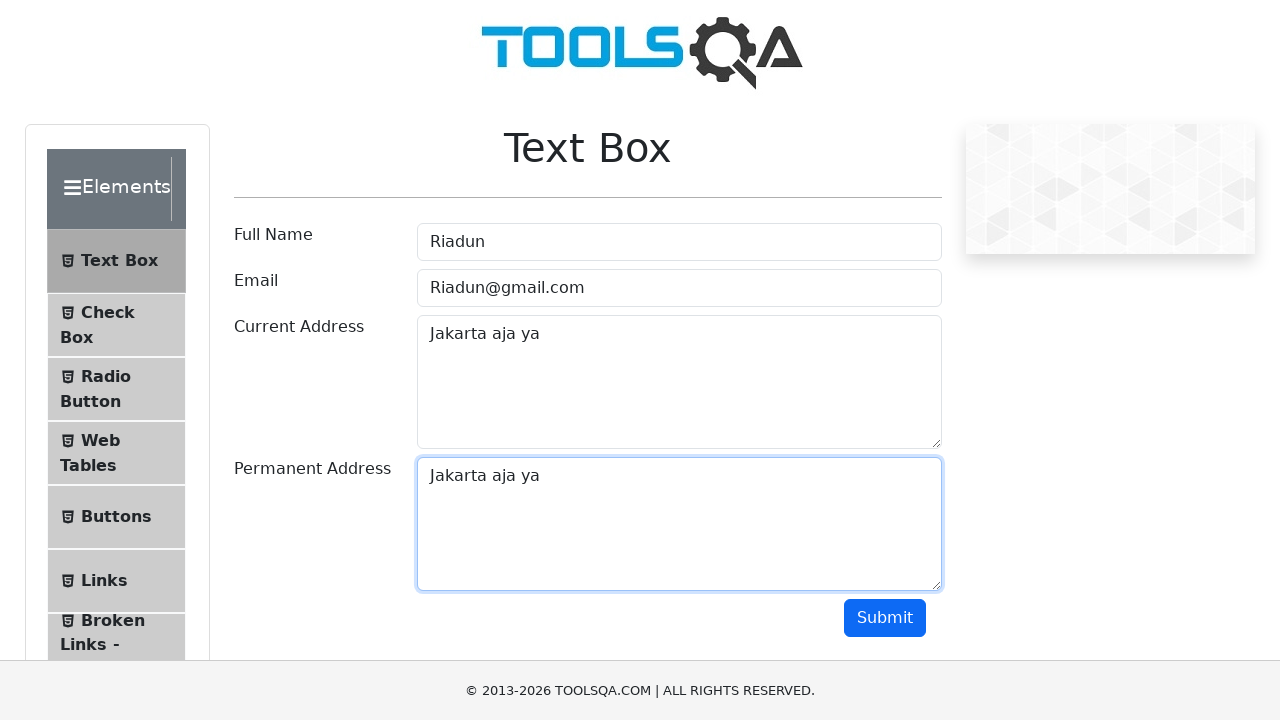

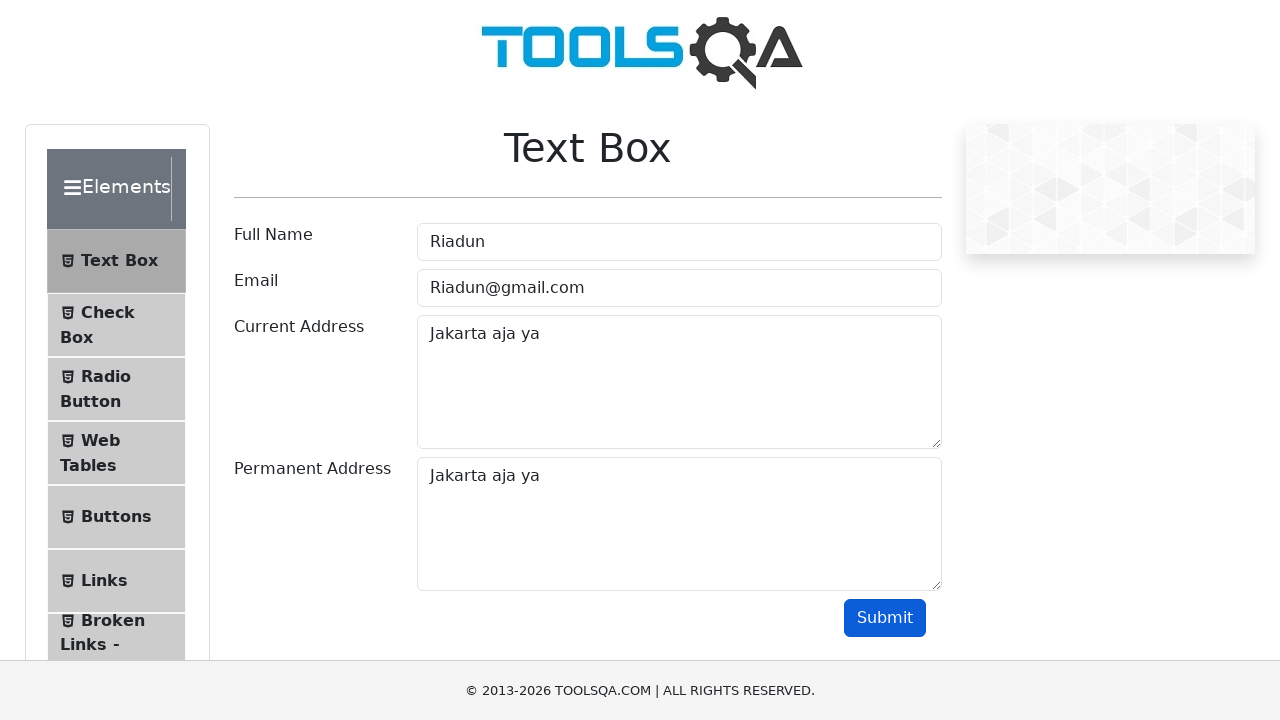